Navigates to a blog page and verifies that a table with headers and data rows is present on the page

Starting URL: https://omayo.blogspot.com/

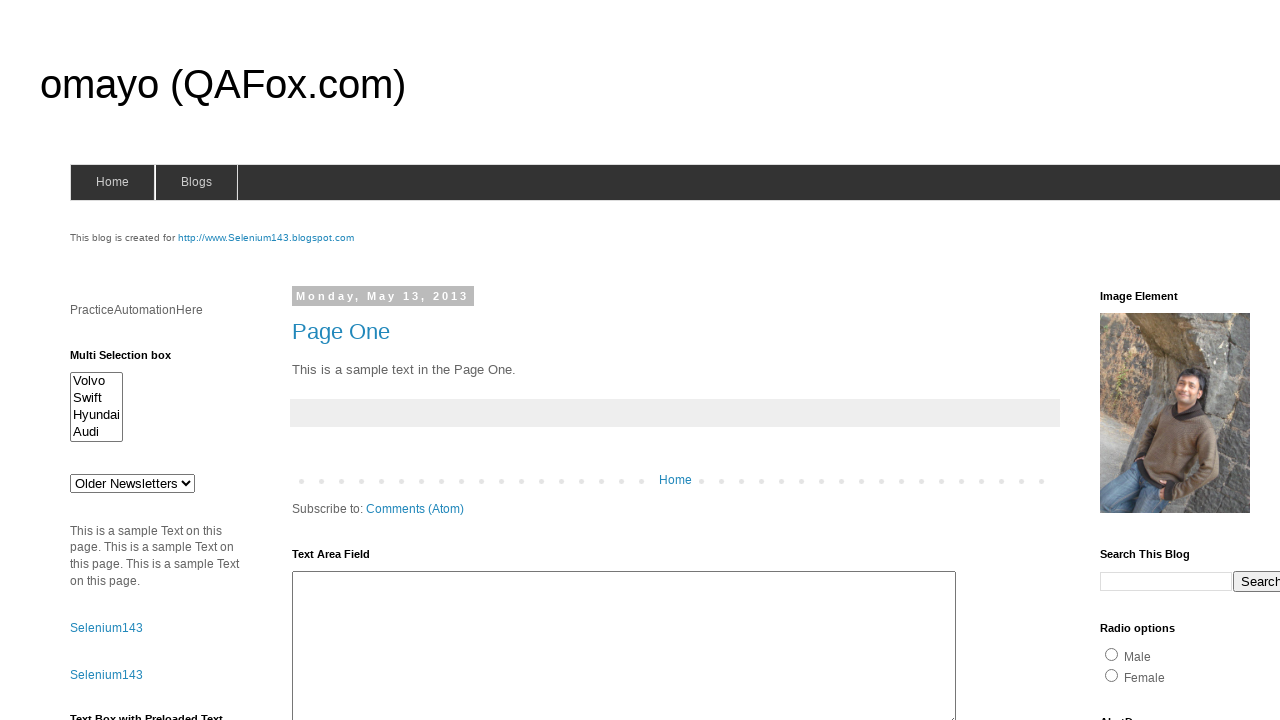

Navigated to blog page at https://omayo.blogspot.com/
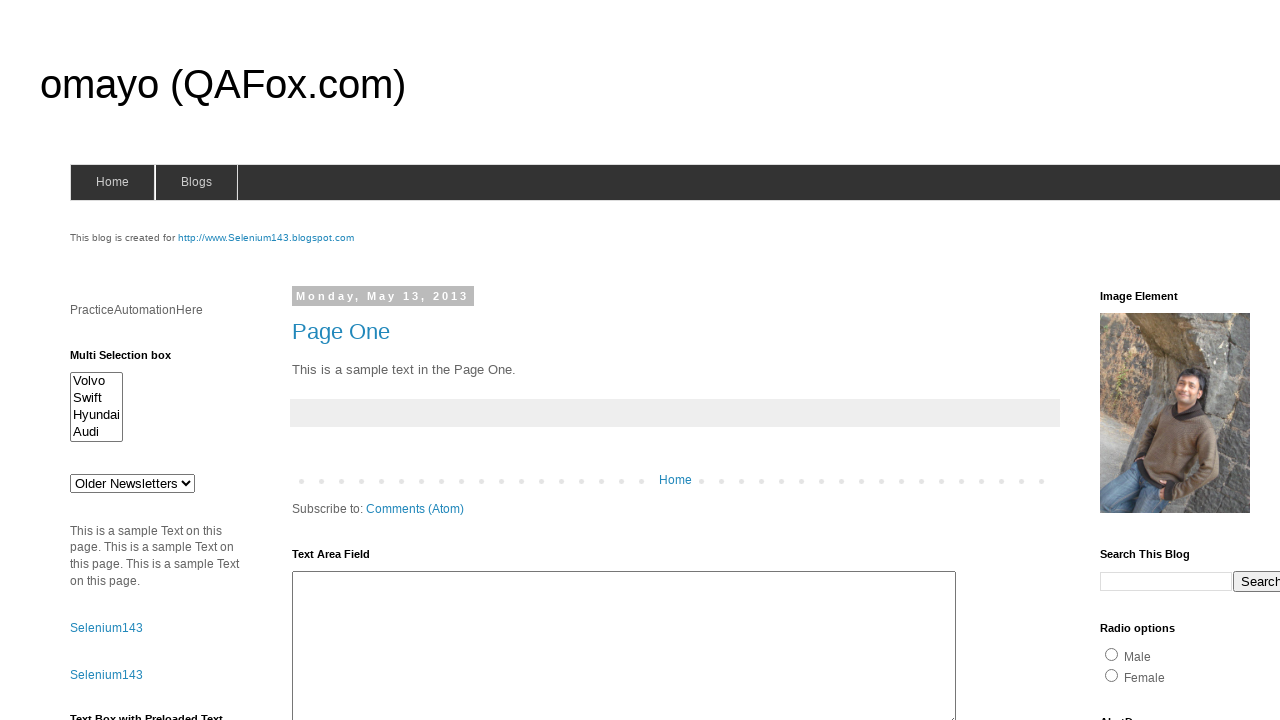

Waited for table with id 'table1' to be present on the page
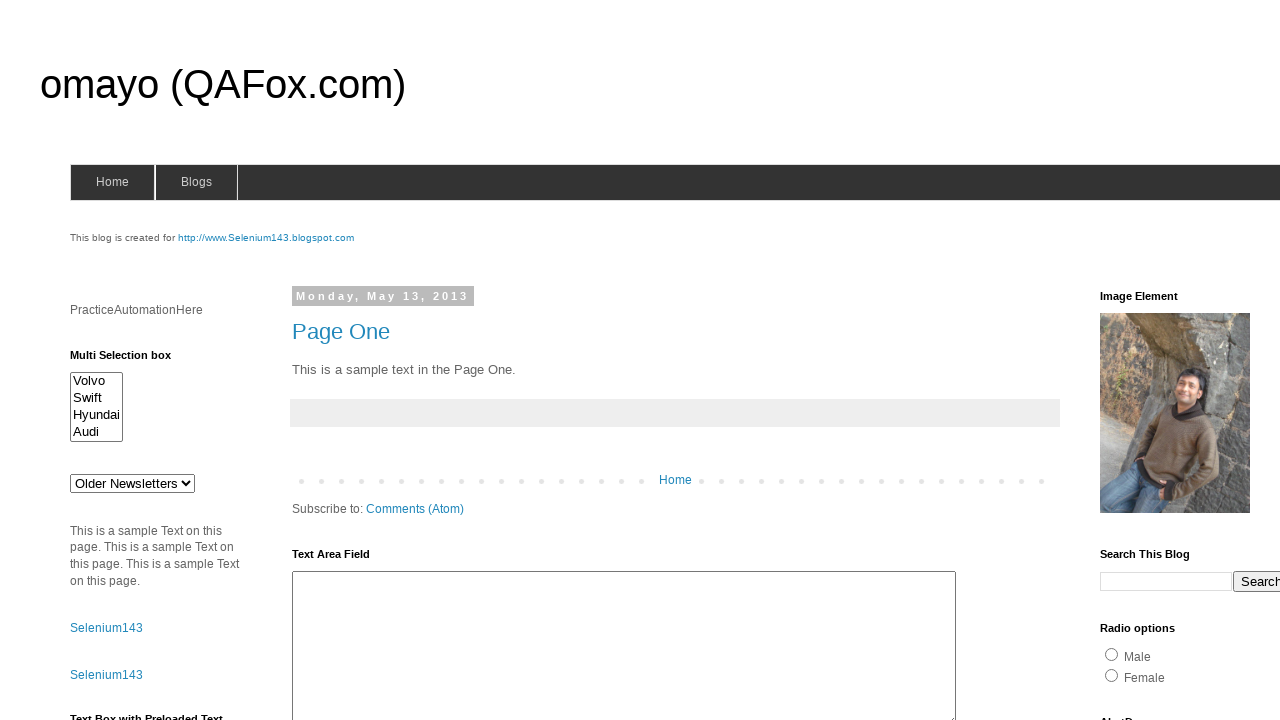

Verified table headers are present in the table
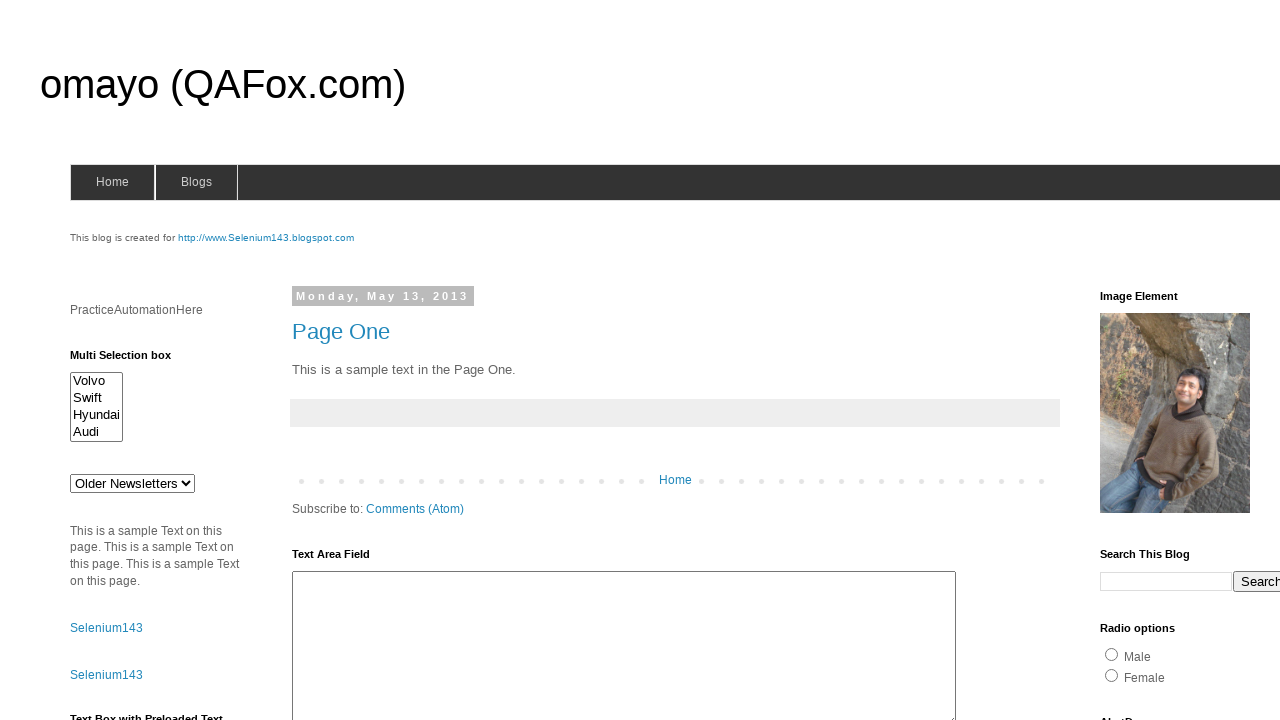

Verified table body rows are present in the table
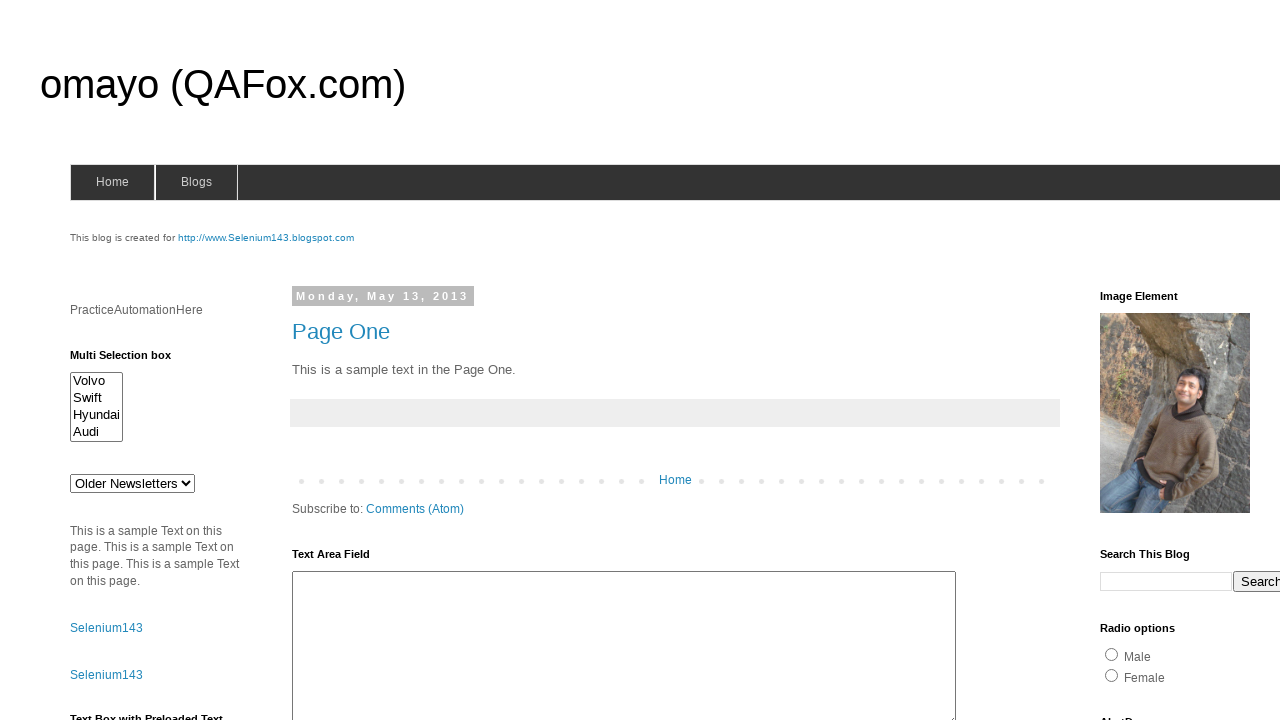

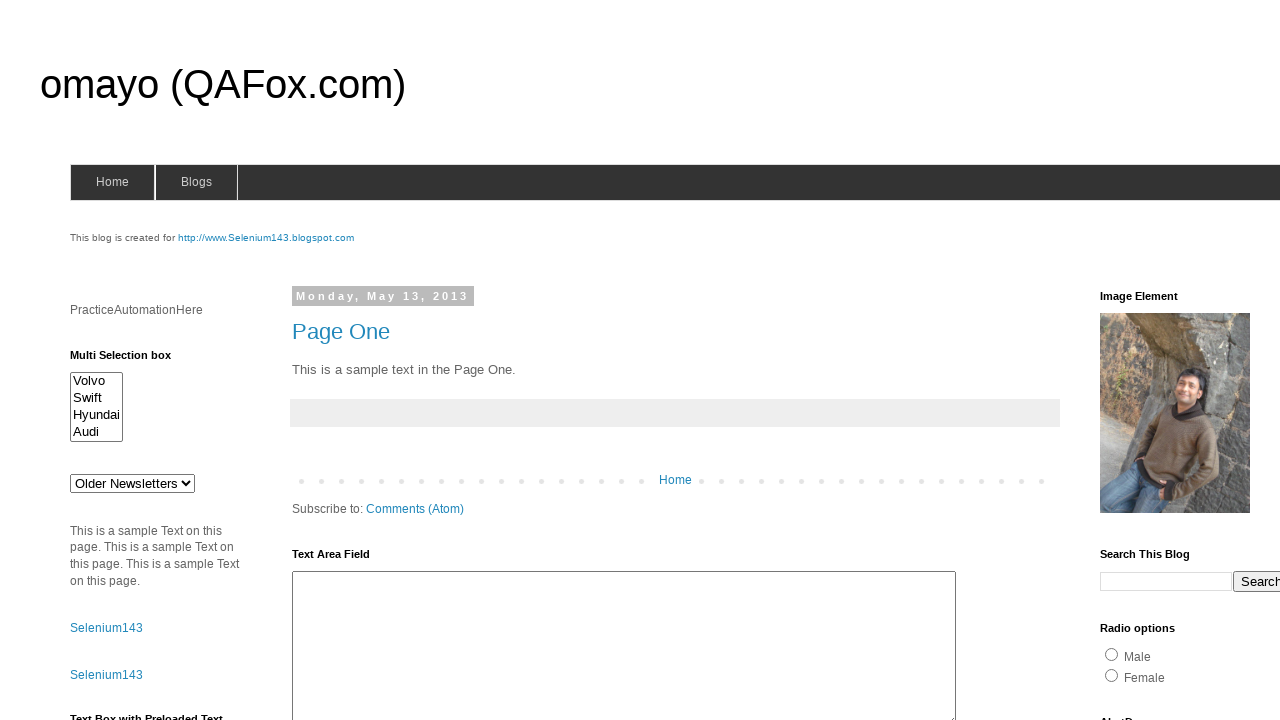